Tests drag and drop functionality by dragging an "Acceptable" button to a drop zone and verifying the text changes to "Dropped!", then refreshing and dragging a "Not Acceptable" button to verify the drop zone text remains unchanged.

Starting URL: https://testotomasyonu.com/droppable

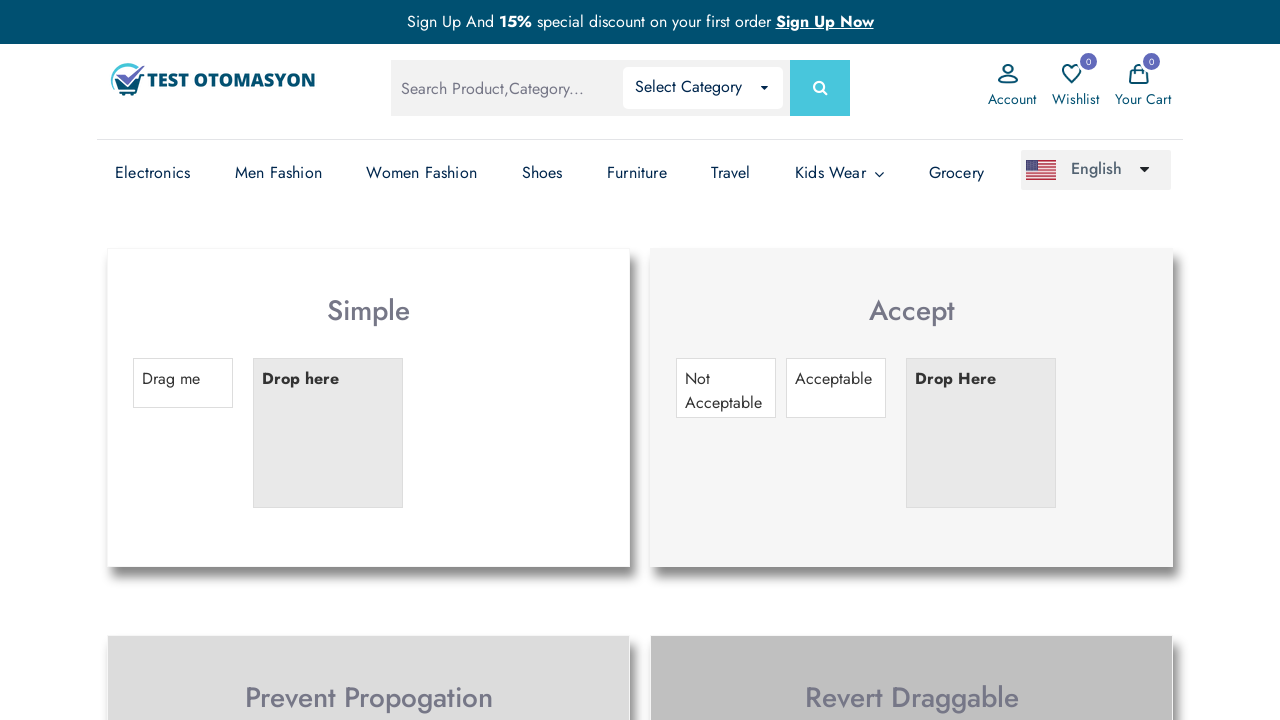

Waited for 'Acceptable' draggable element to load
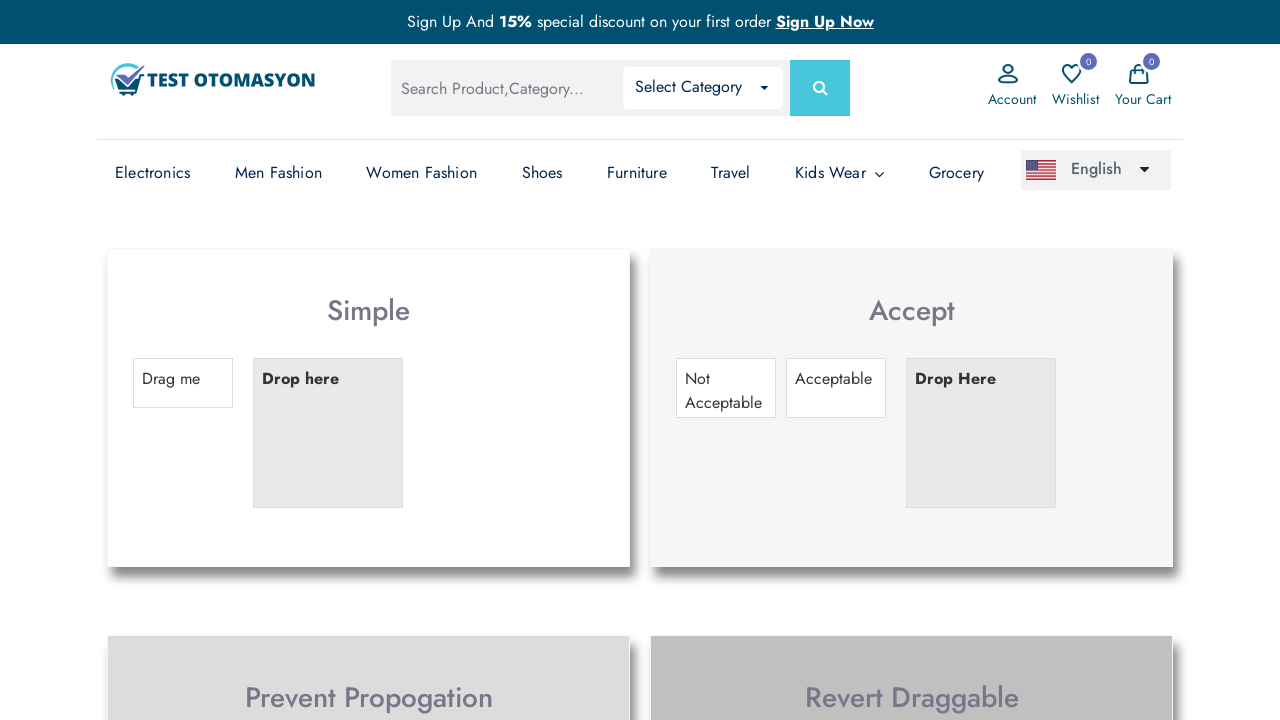

Dragged 'Acceptable' button to drop zone at (981, 433)
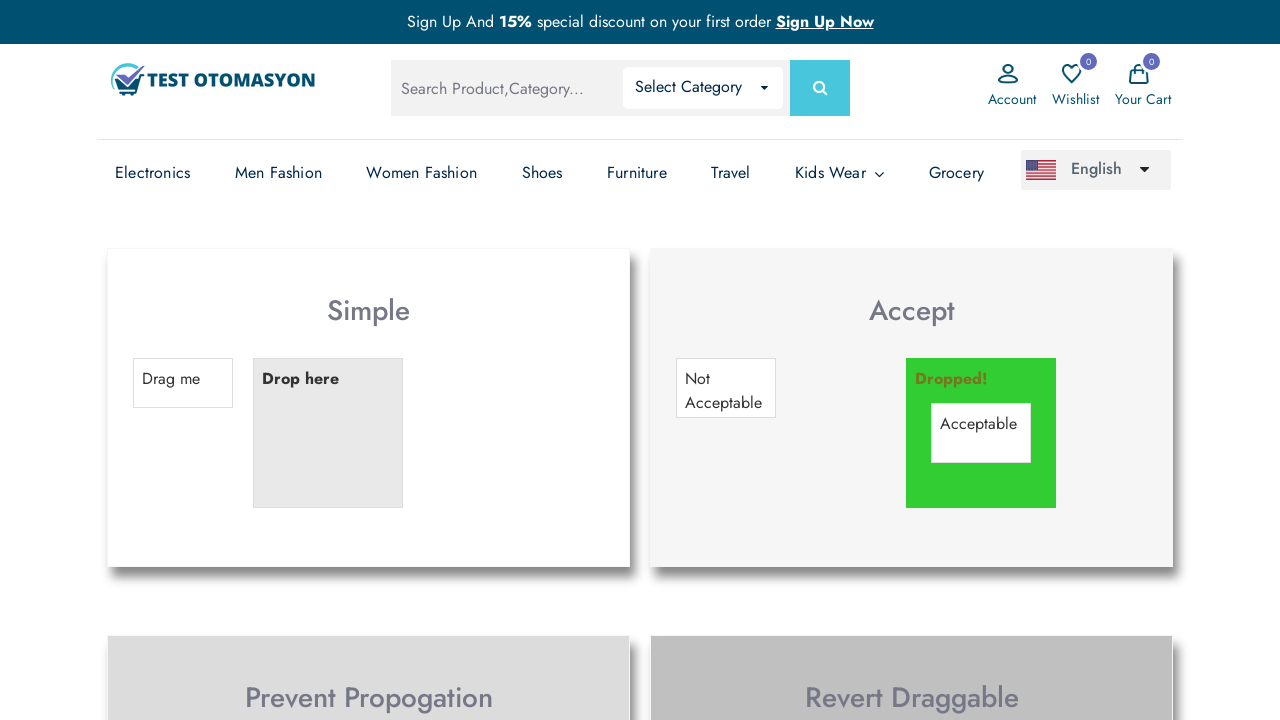

Verified drop zone text changed to 'Dropped!'
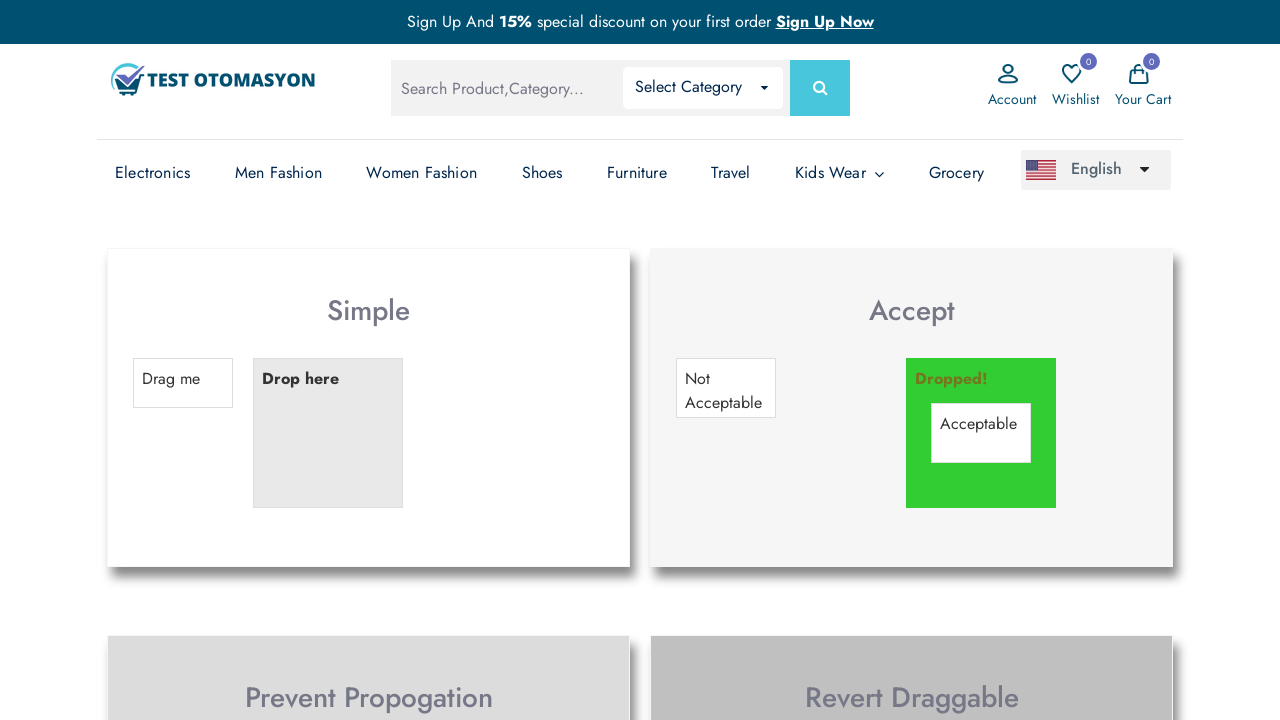

Refreshed the page
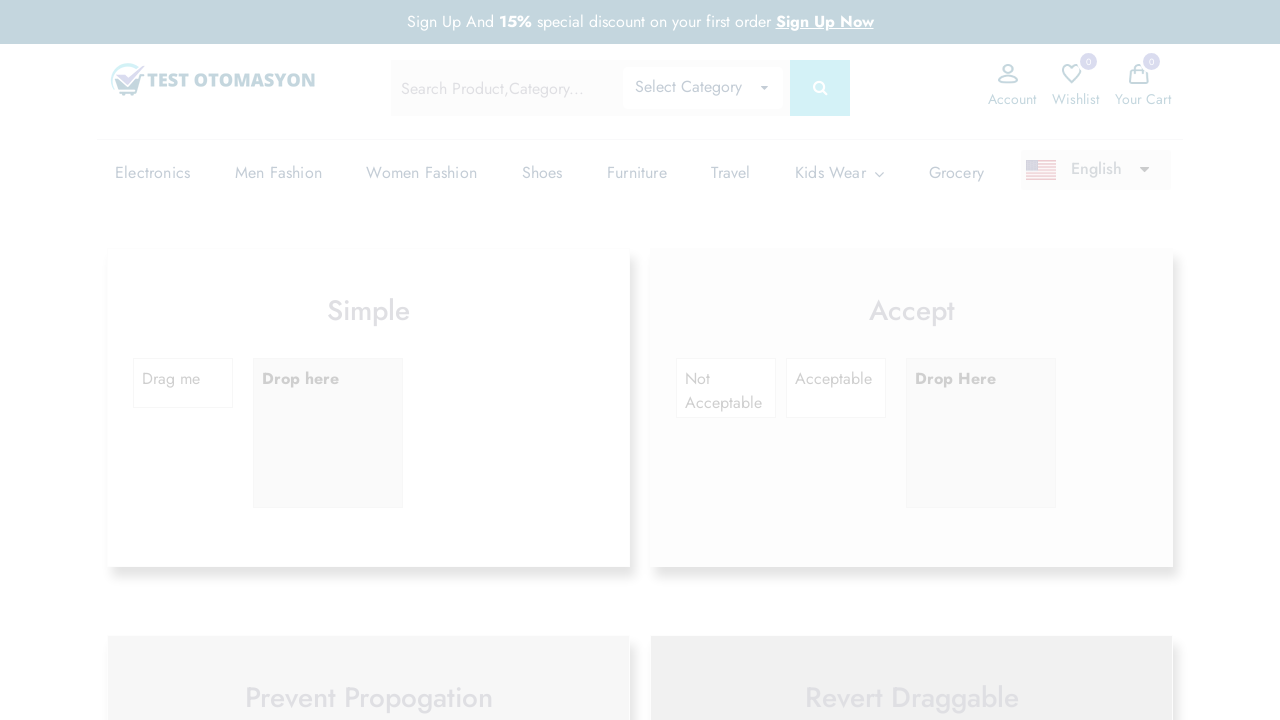

Waited for 'Not Acceptable' draggable element to load after refresh
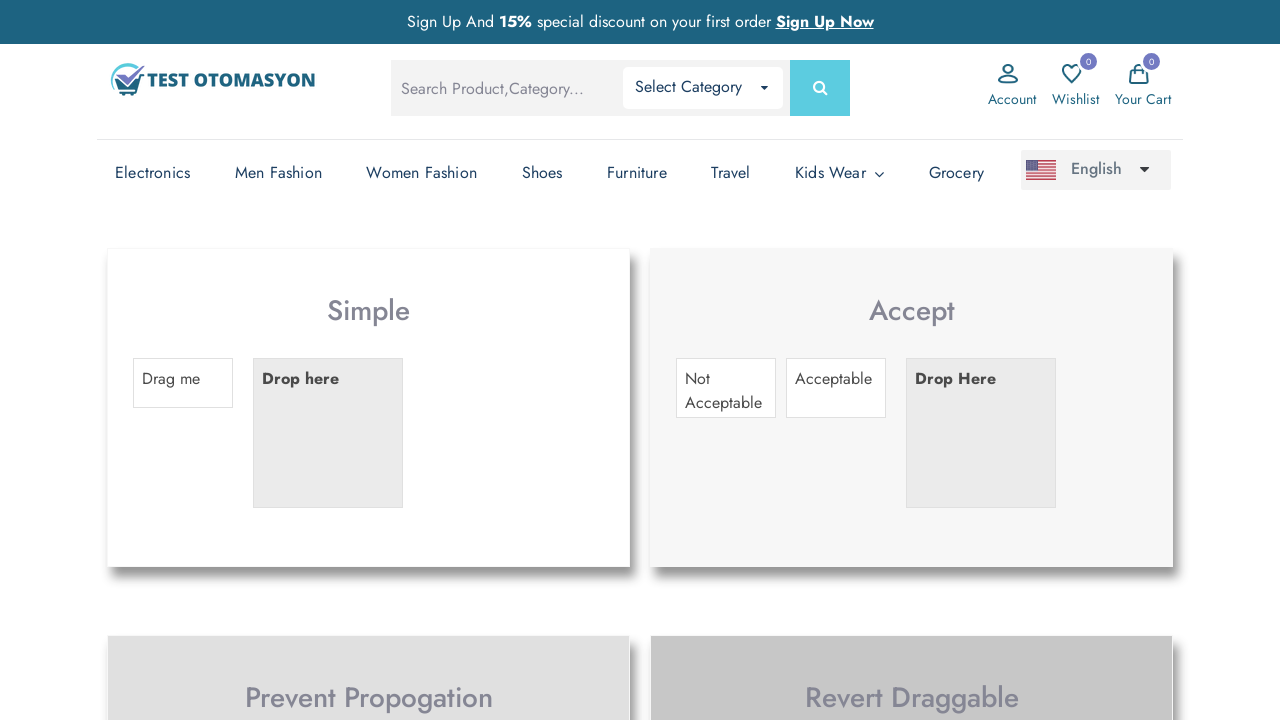

Dragged 'Not Acceptable' button to drop zone at (981, 433)
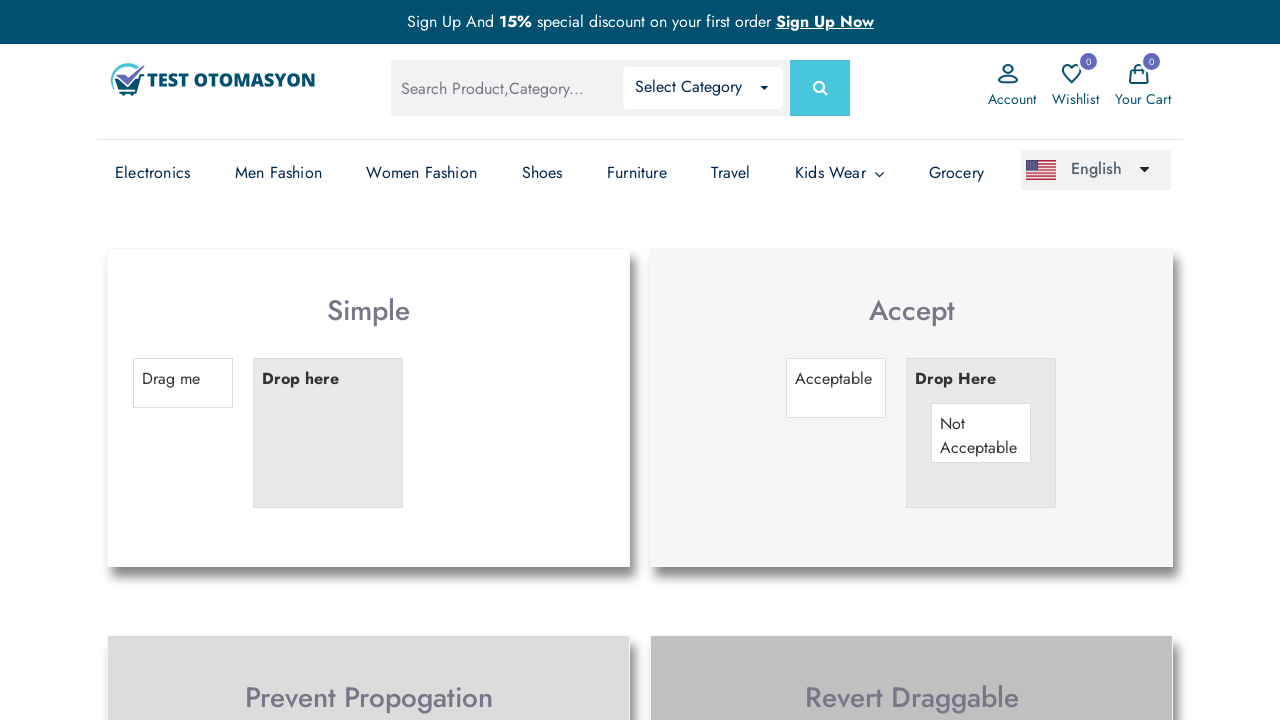

Verified drop zone text remained 'Drop Here' for invalid element
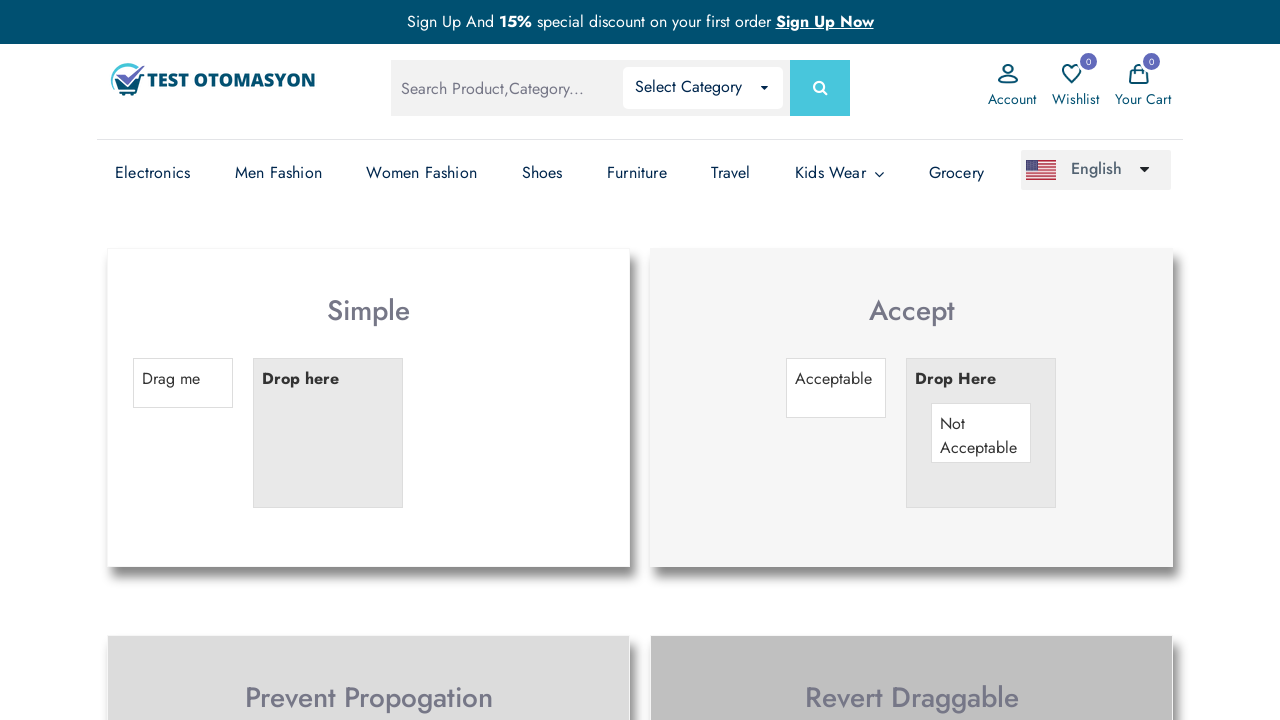

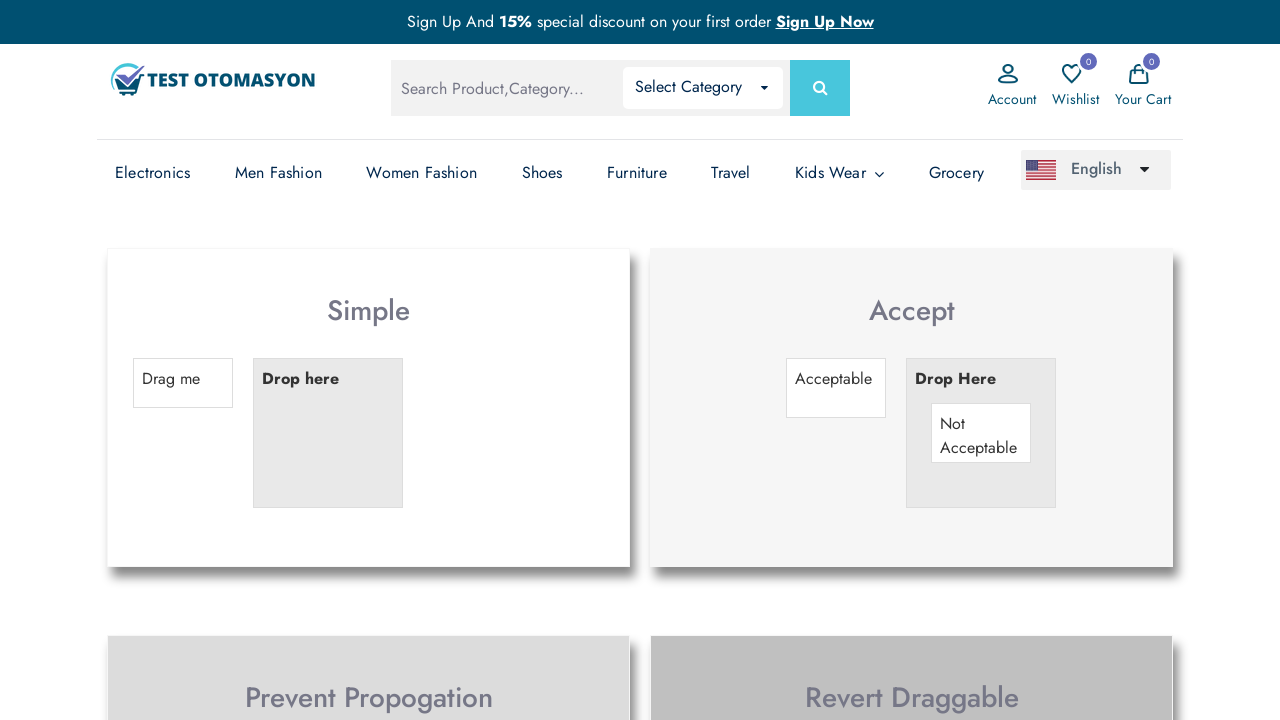